Tests the jQuery UI Accordion widget by clicking on a section header to expand its content.

Starting URL: https://jqueryui.com/accordion/

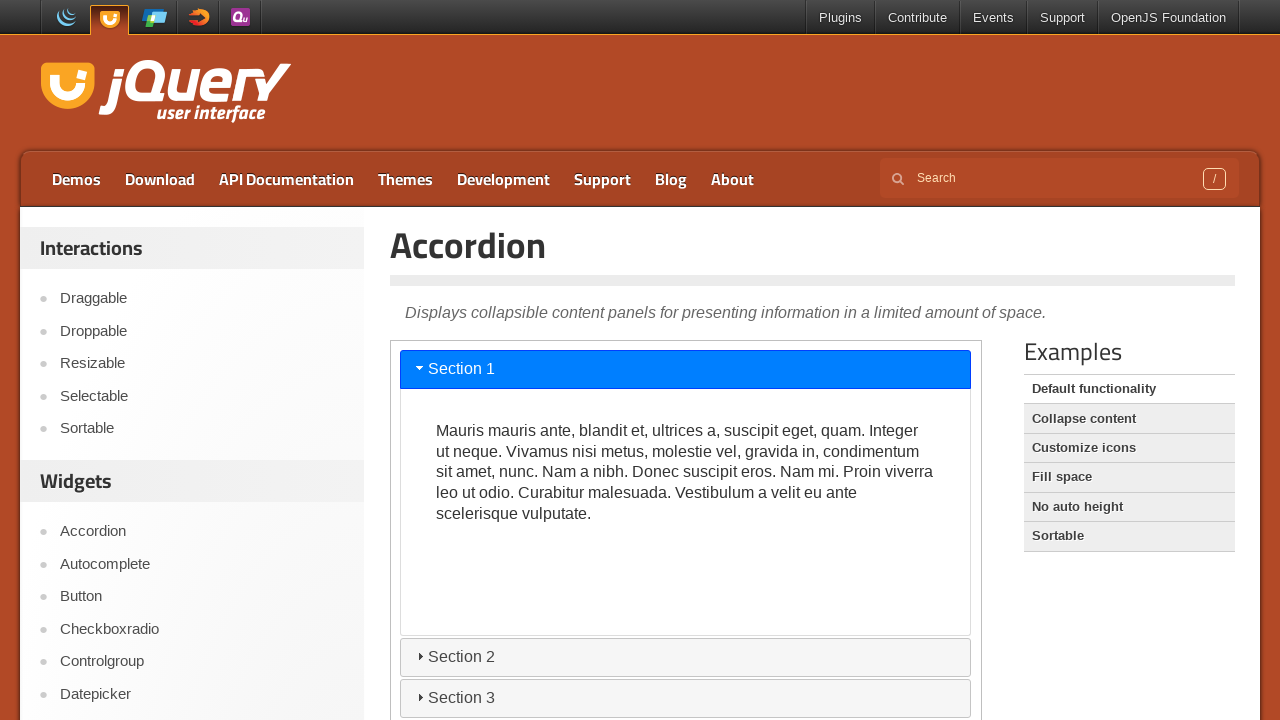

Scrolled down 300 pixels to view the accordion demo
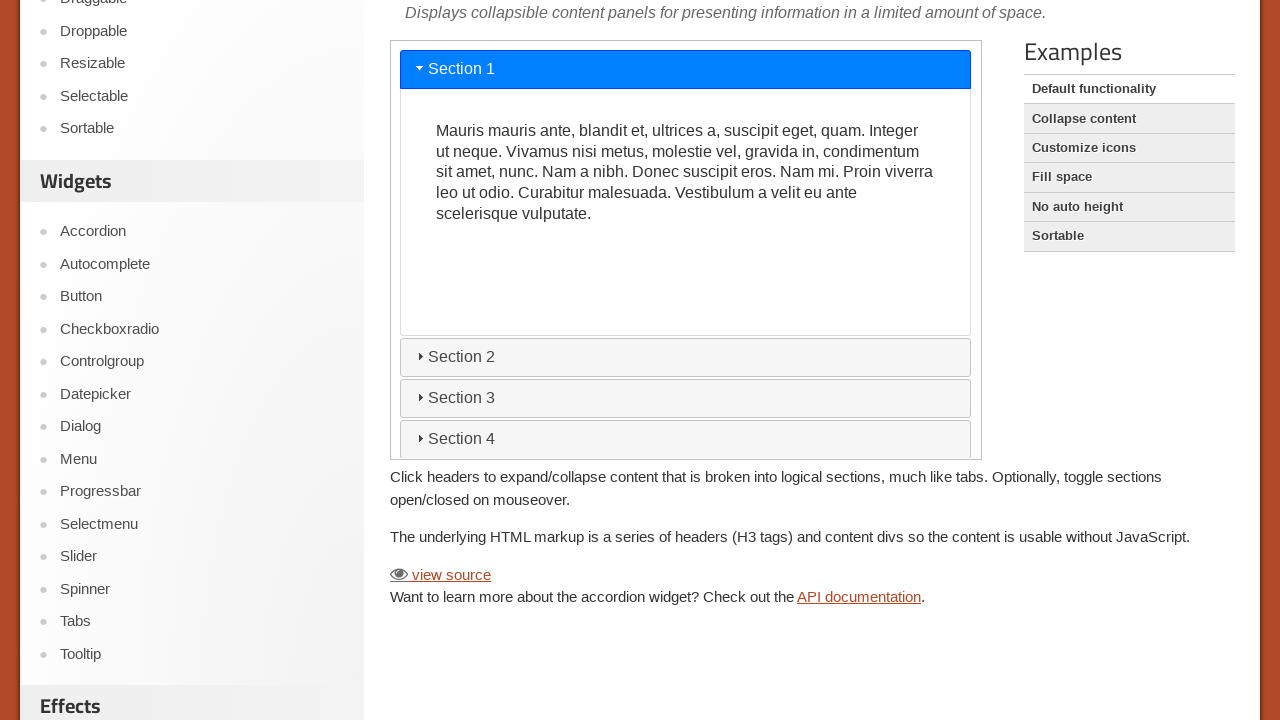

Located the demo iframe
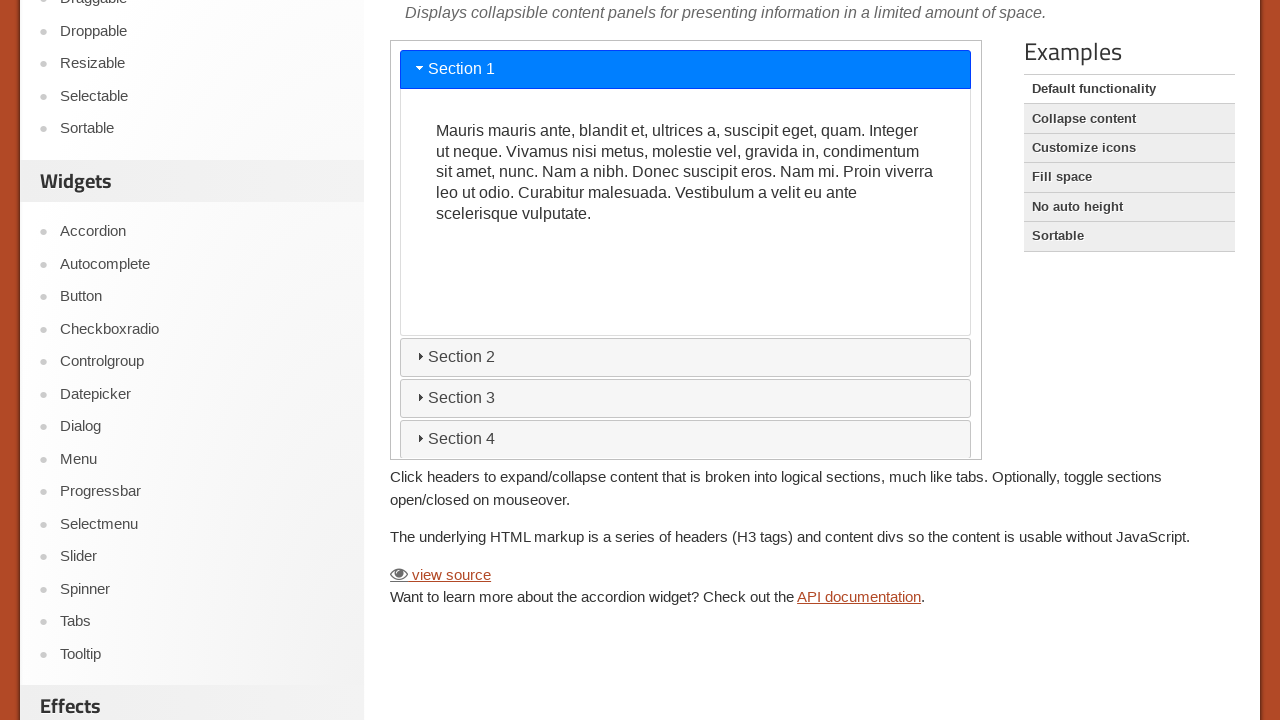

Located section 4 header element
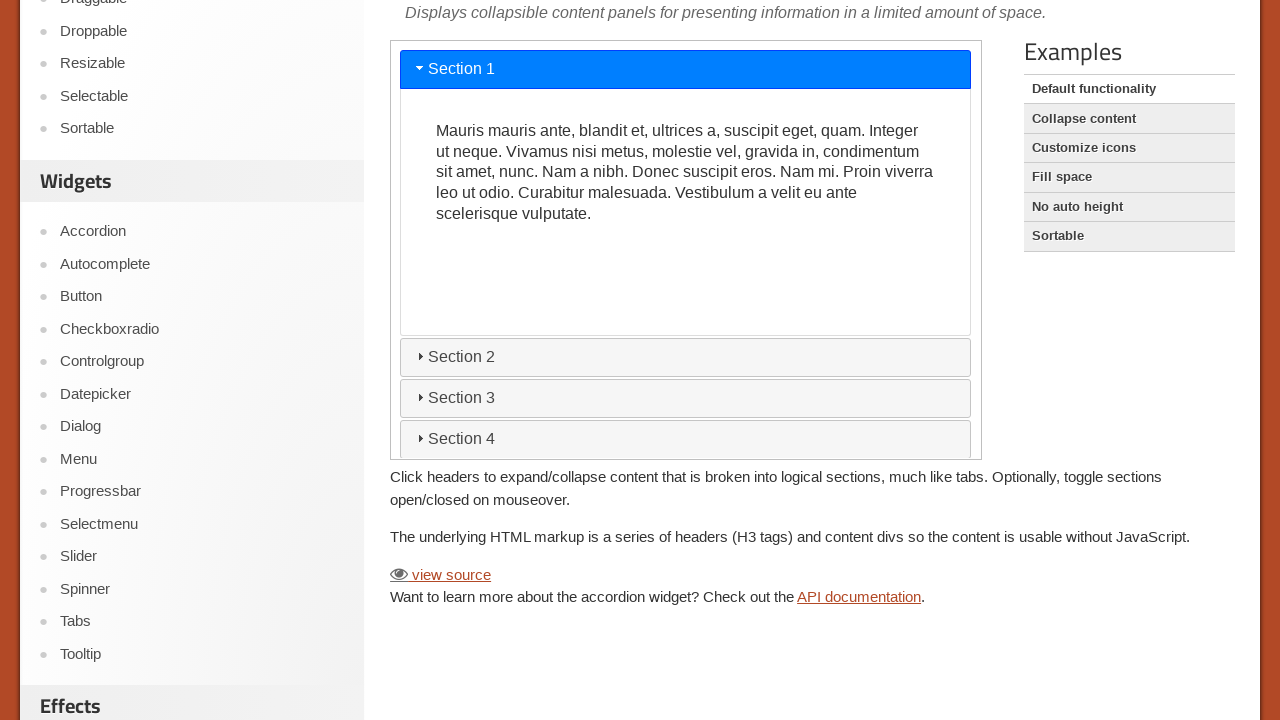

Section 4 header became available
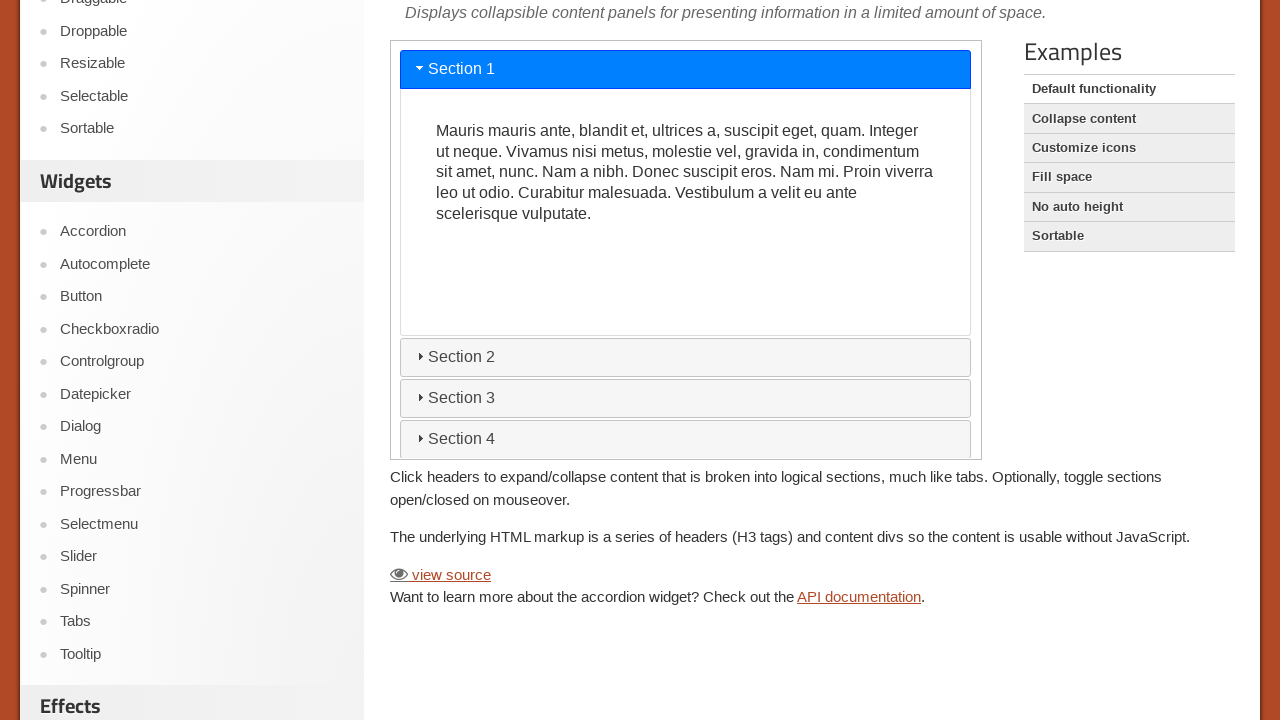

Clicked on section 4 header to expand its content at (686, 438) on iframe.demo-frame >> internal:control=enter-frame >> #ui-id-7
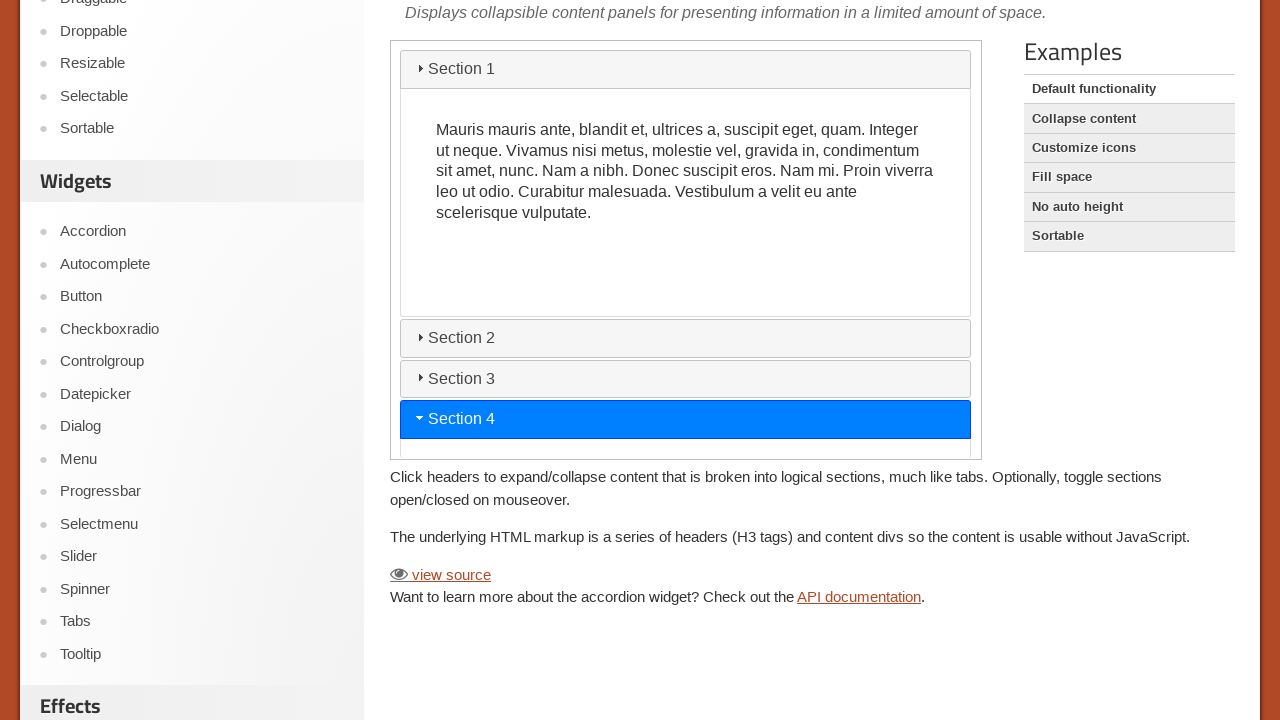

Section 4 content became visible, confirming accordion expansion
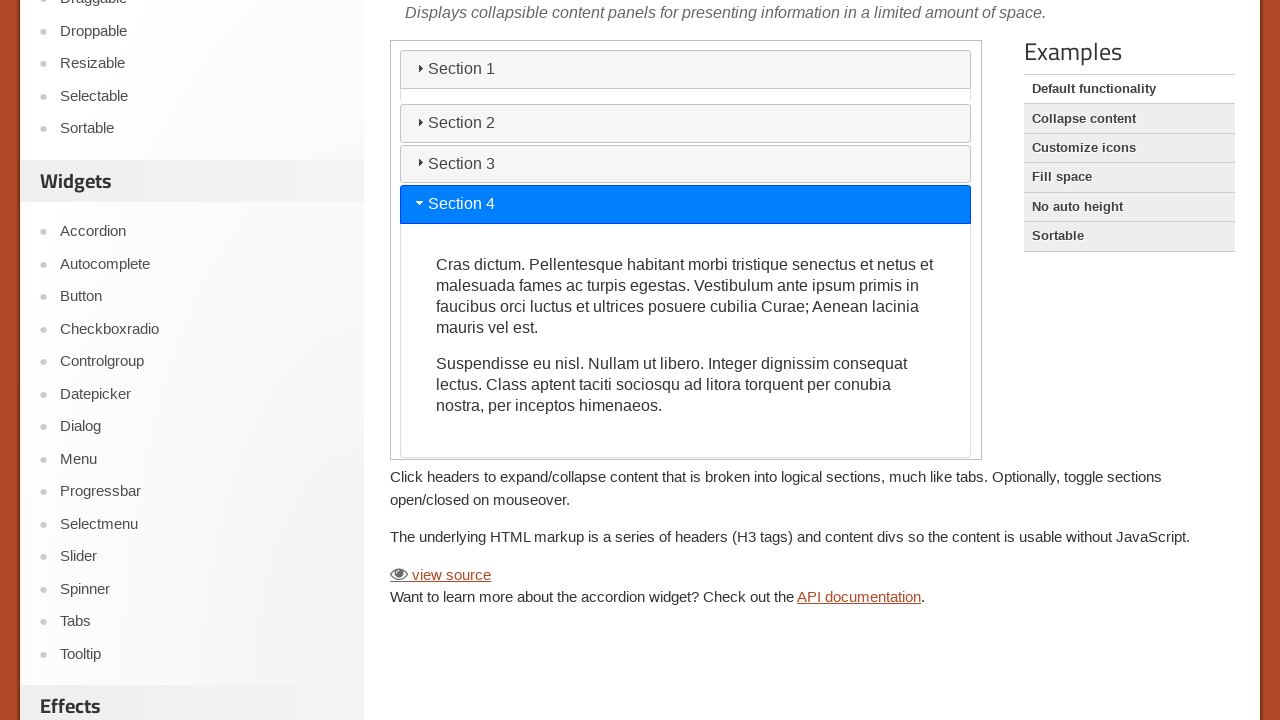

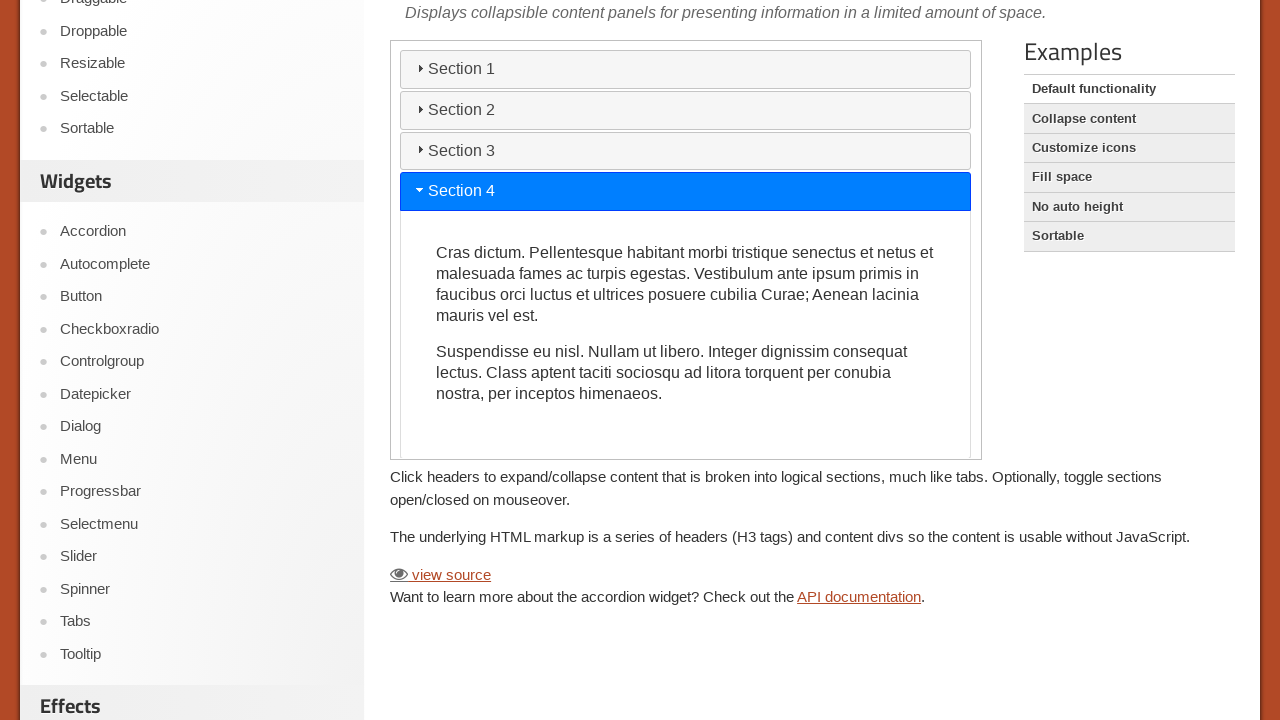